Tests dynamic controls functionality by verifying a textbox is initially disabled, clicking the Enable button, waiting for the textbox to become enabled, and verifying the success message is displayed.

Starting URL: https://the-internet.herokuapp.com/dynamic_controls

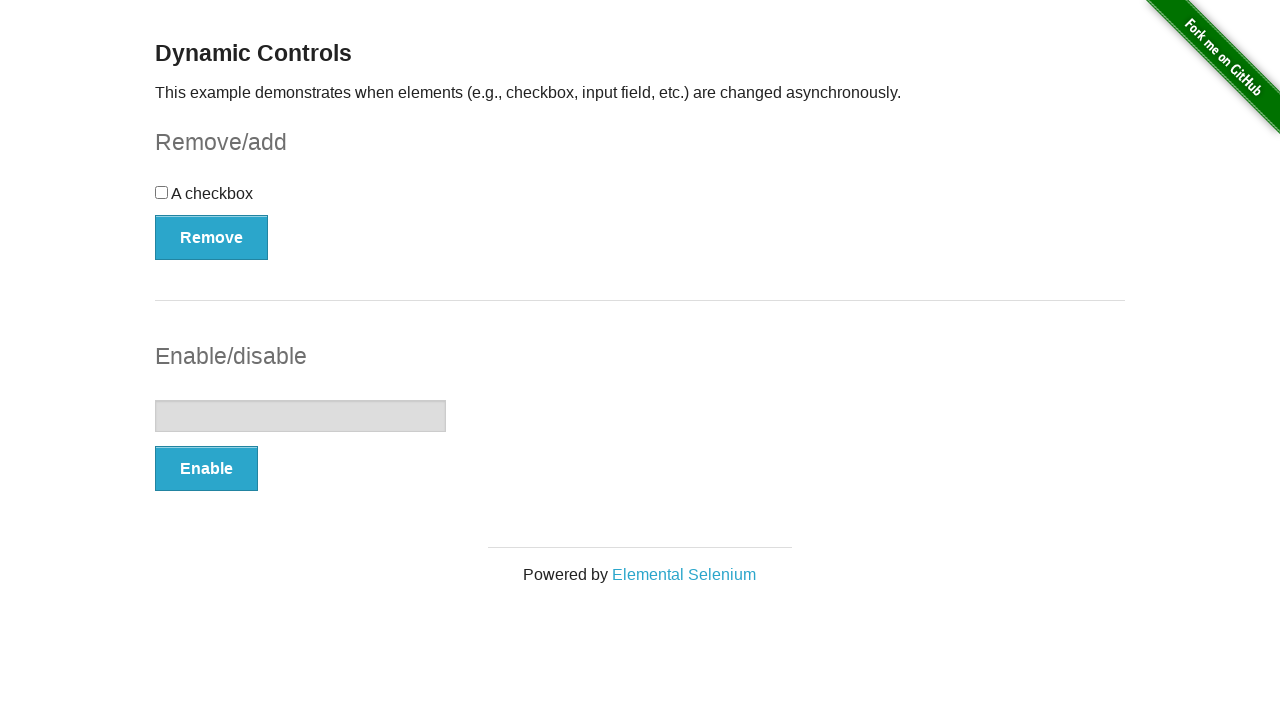

Located textbox element
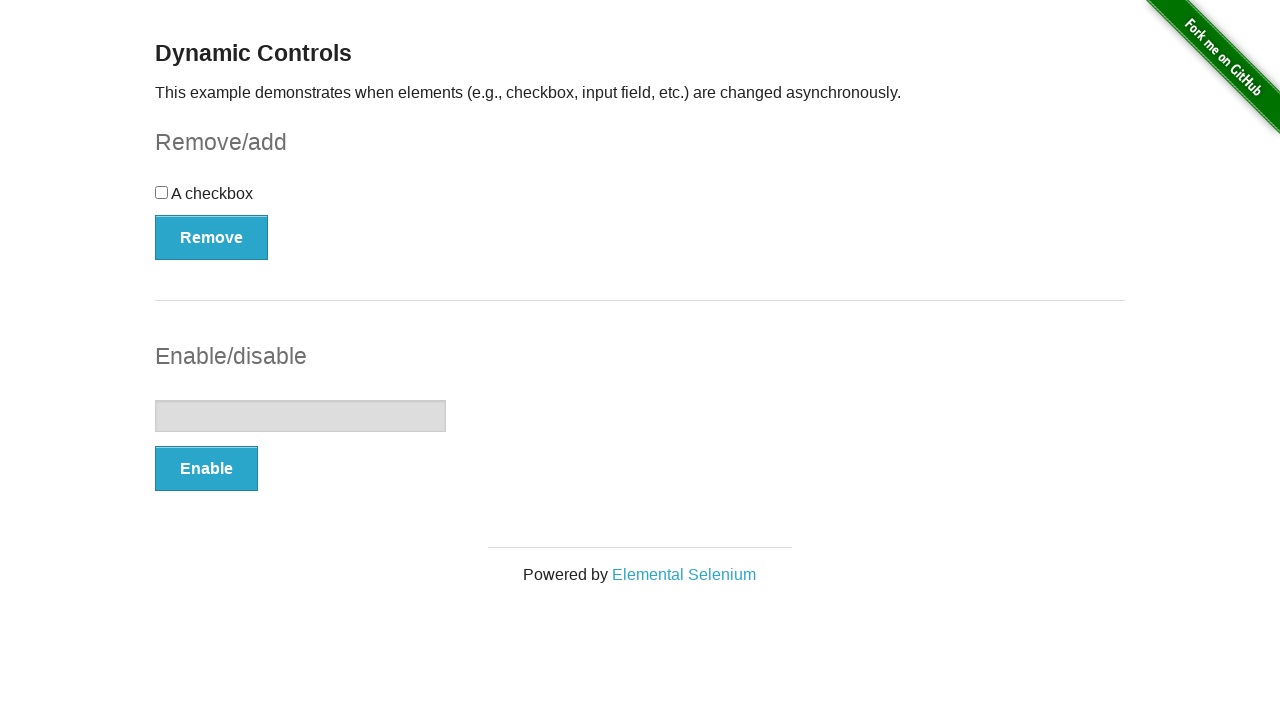

Verified textbox is initially disabled
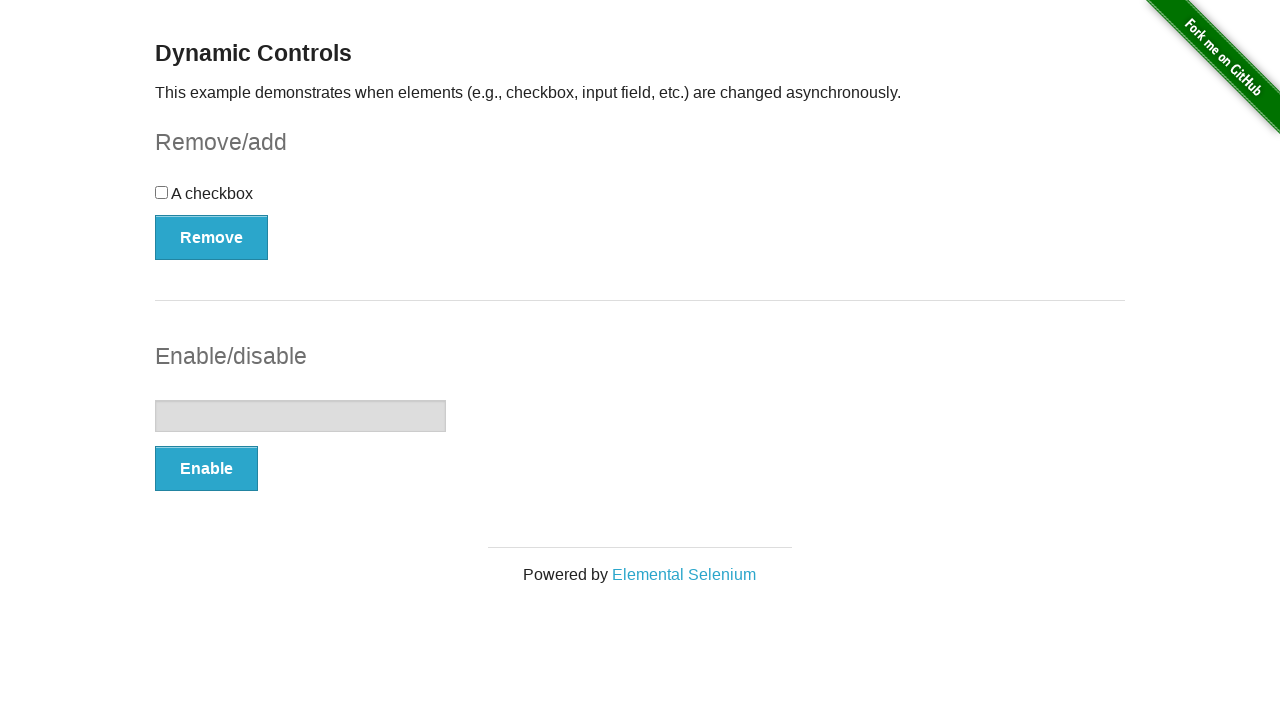

Clicked Enable button at (206, 469) on xpath=//*[text()='Enable']
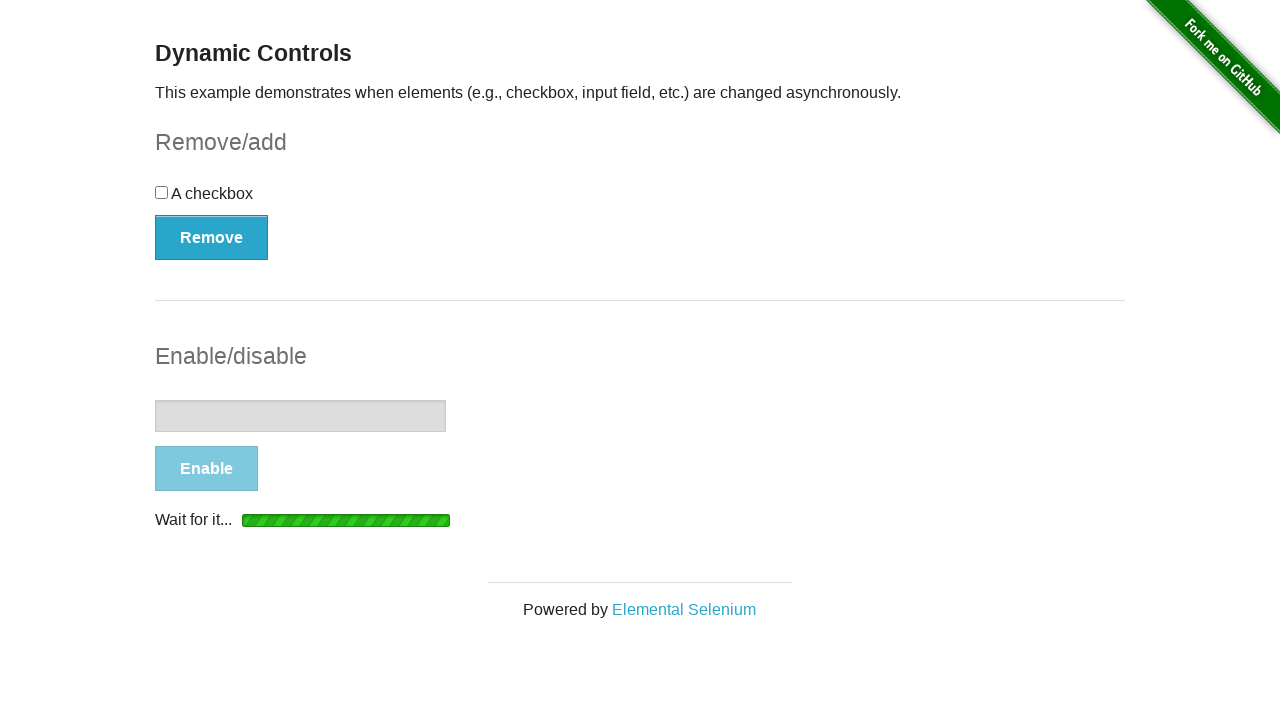

Waited for textbox to become enabled
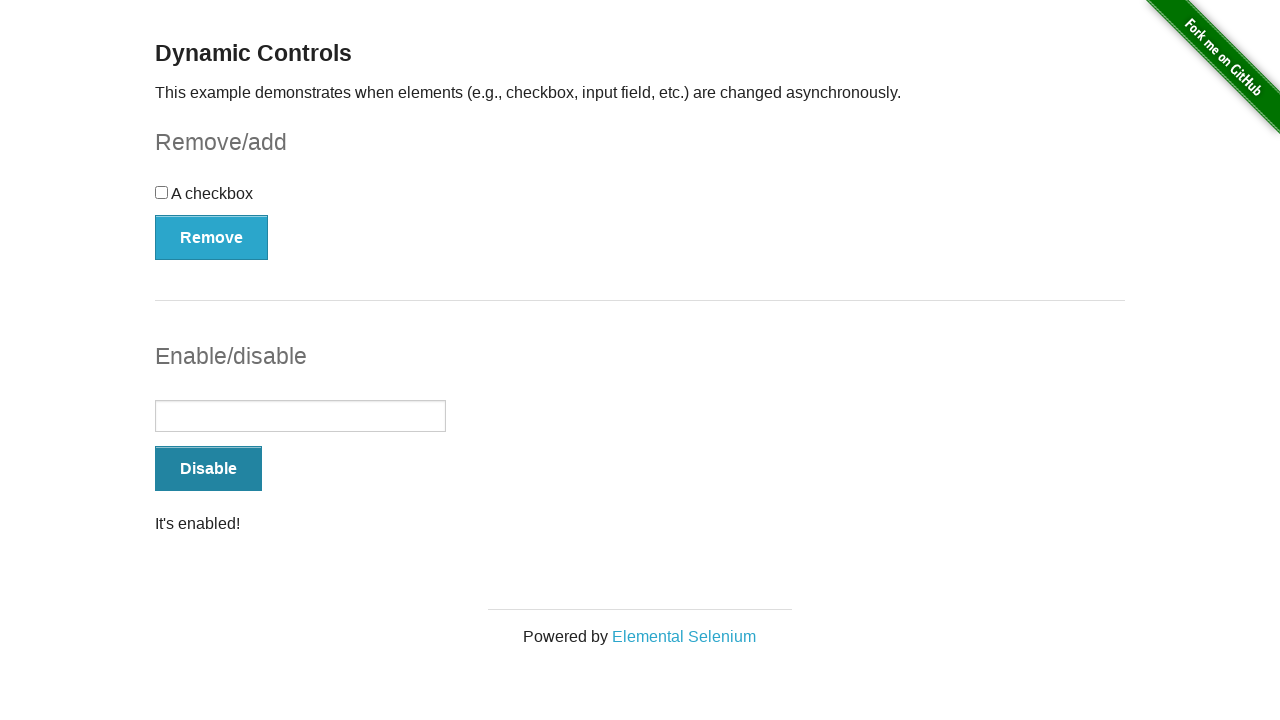

Located success message element
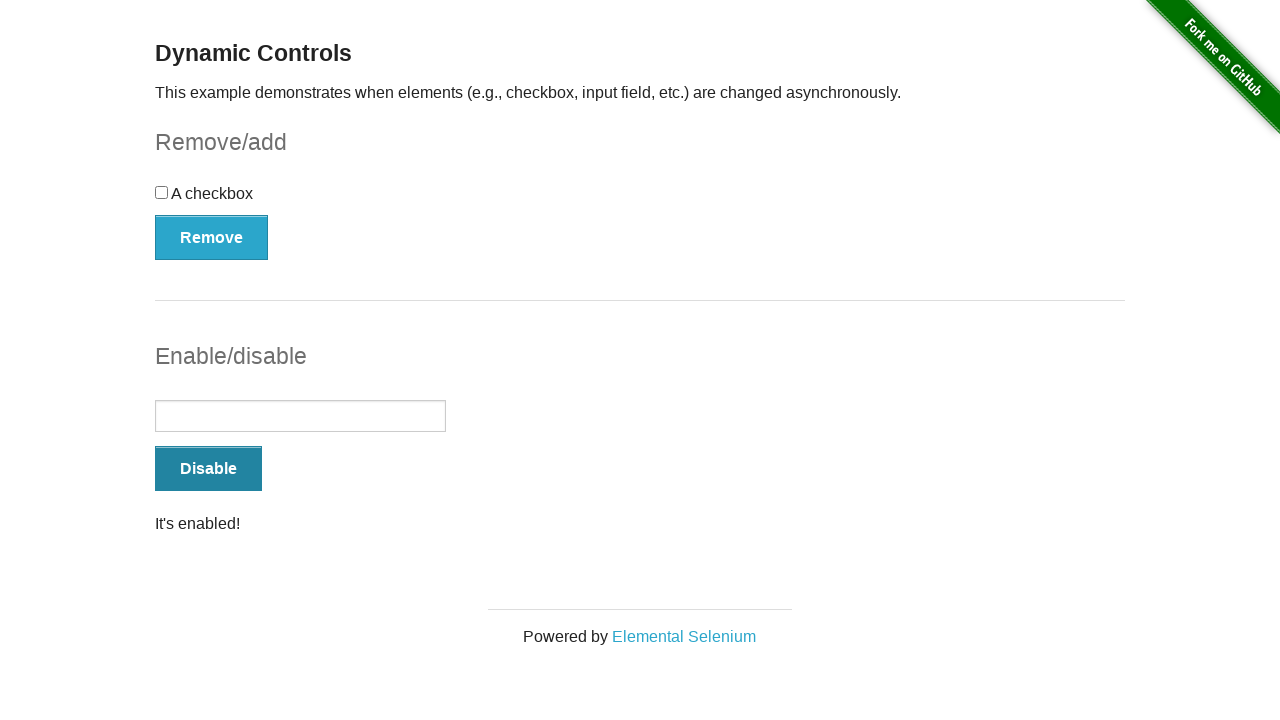

Verified success message 'It's enabled!' is displayed
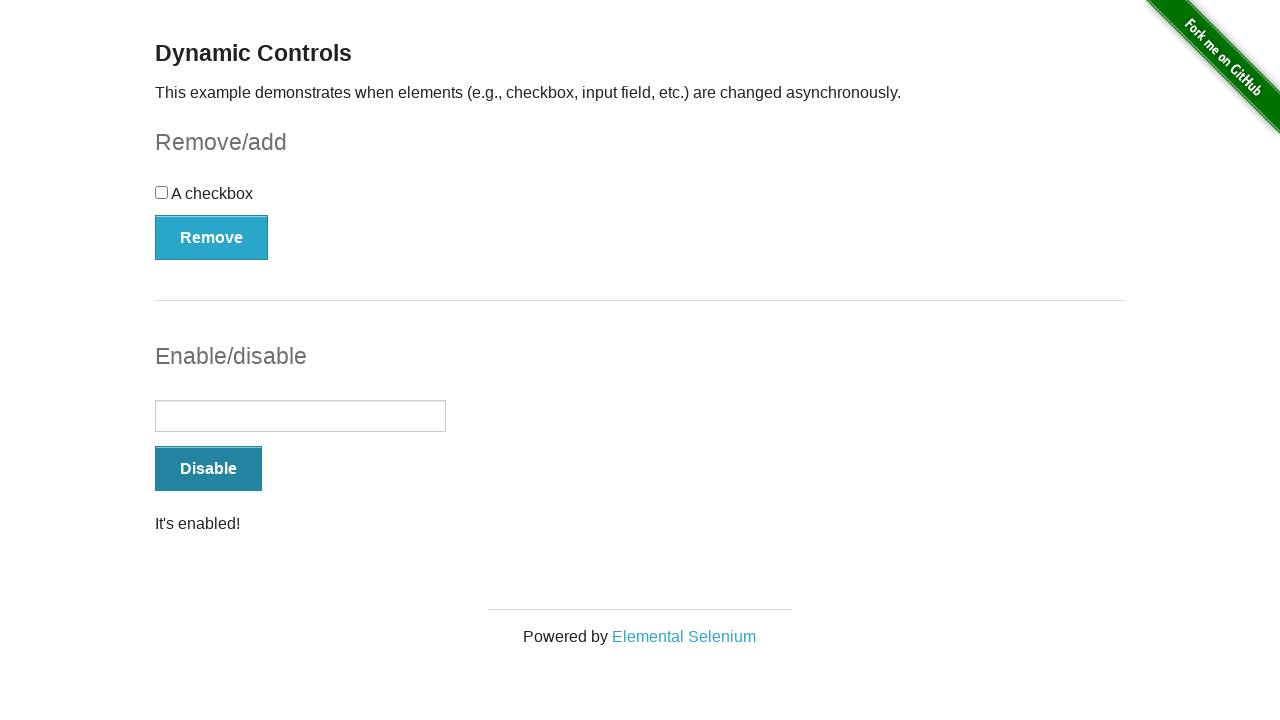

Verified textbox is now enabled
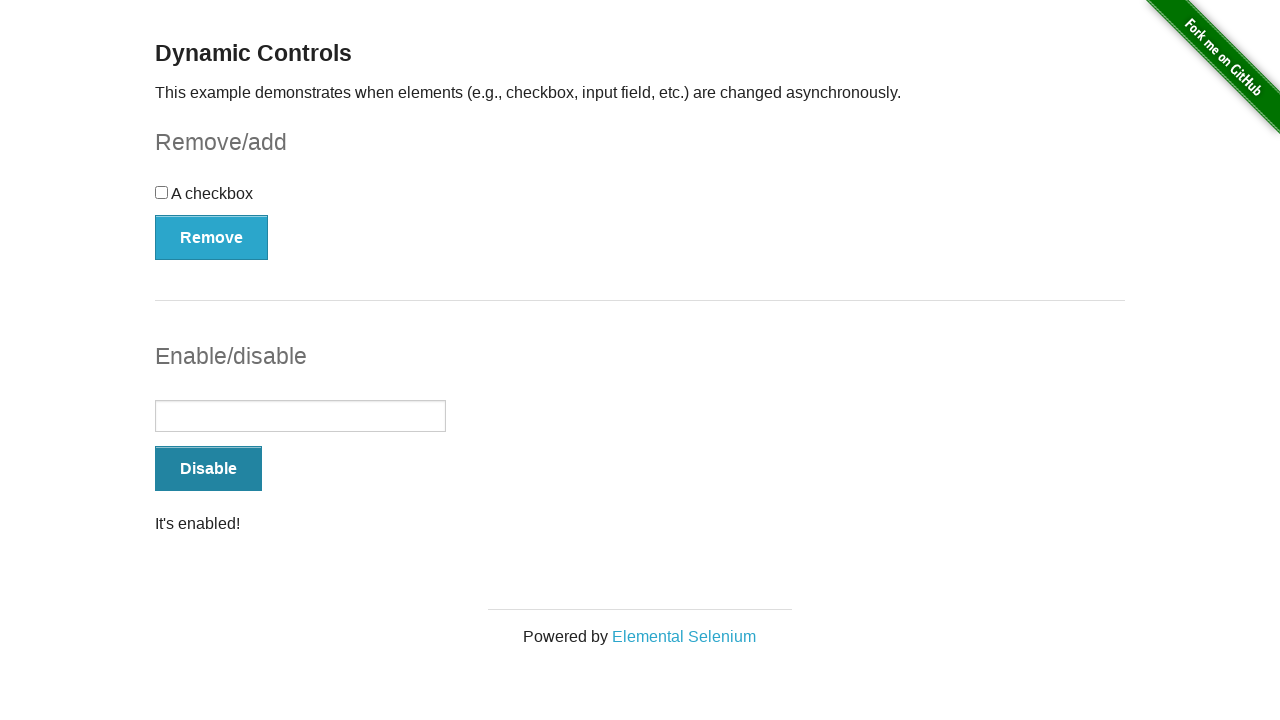

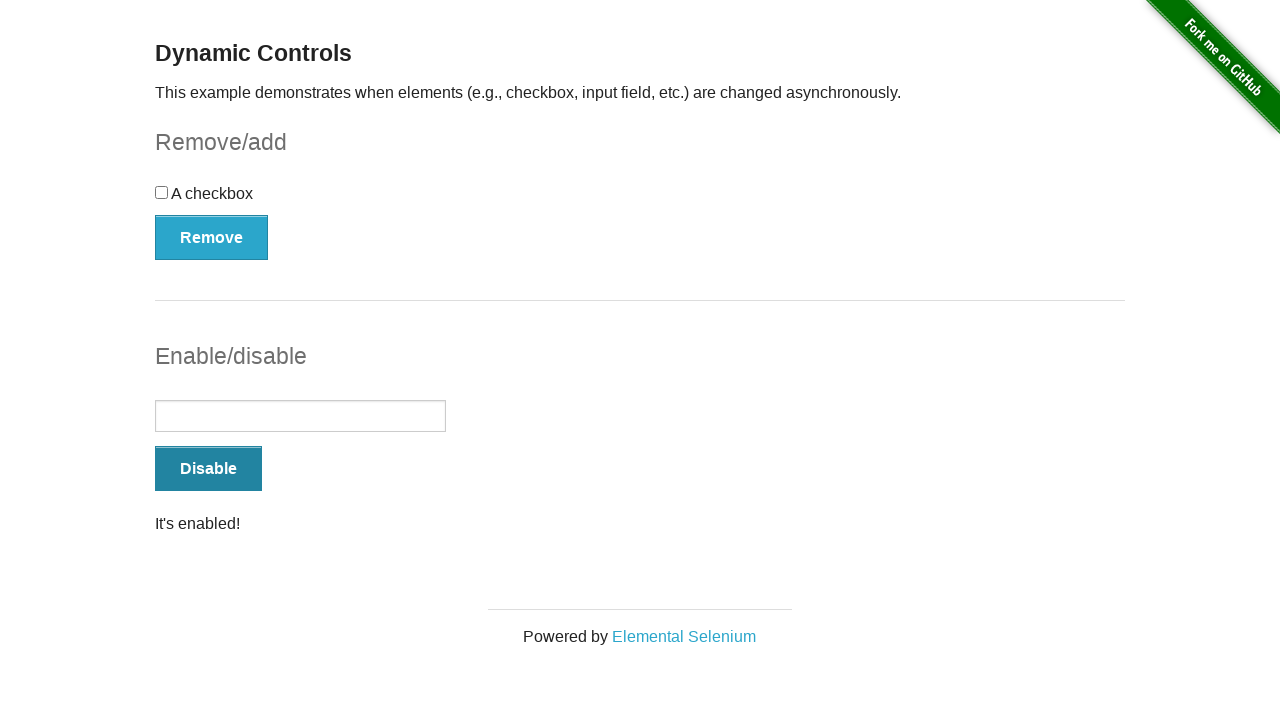